Tests multiple window handling by clicking a link to open a new window, switching to it to verify content, then switching back to the original window

Starting URL: https://the-internet.herokuapp.com/windows

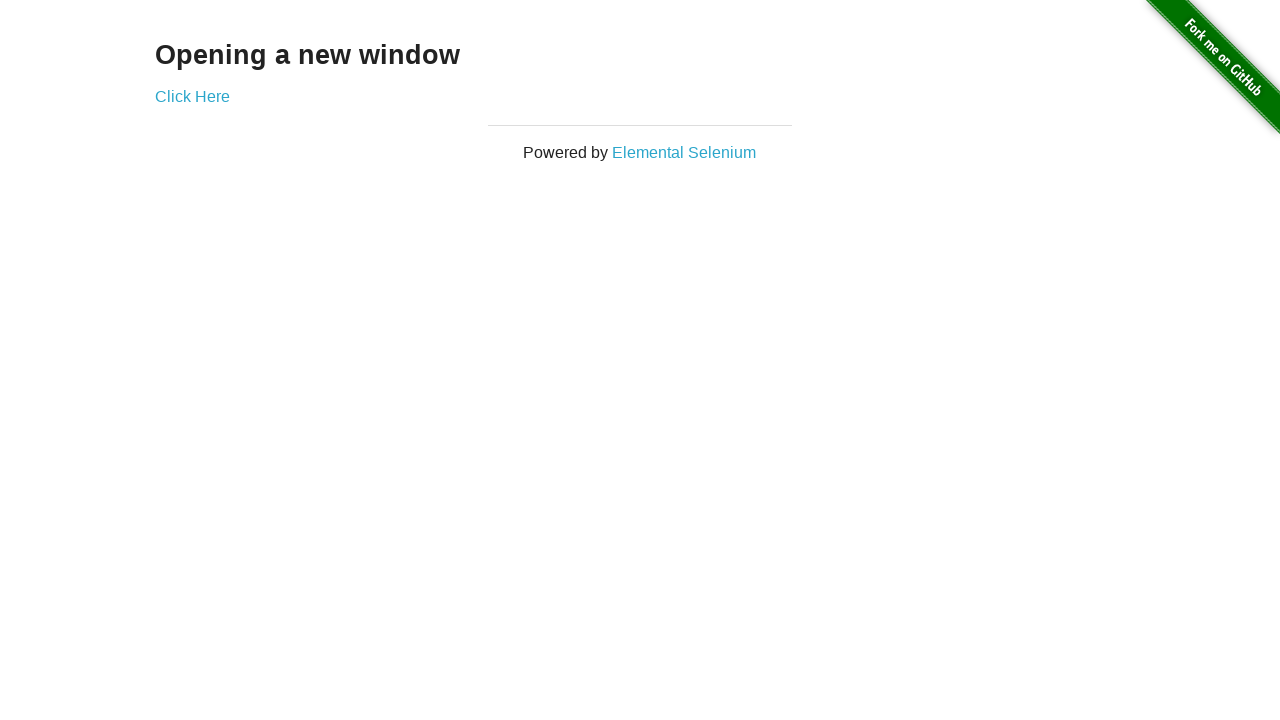

Clicked link to open new window at (192, 96) on a[href='/windows/new']
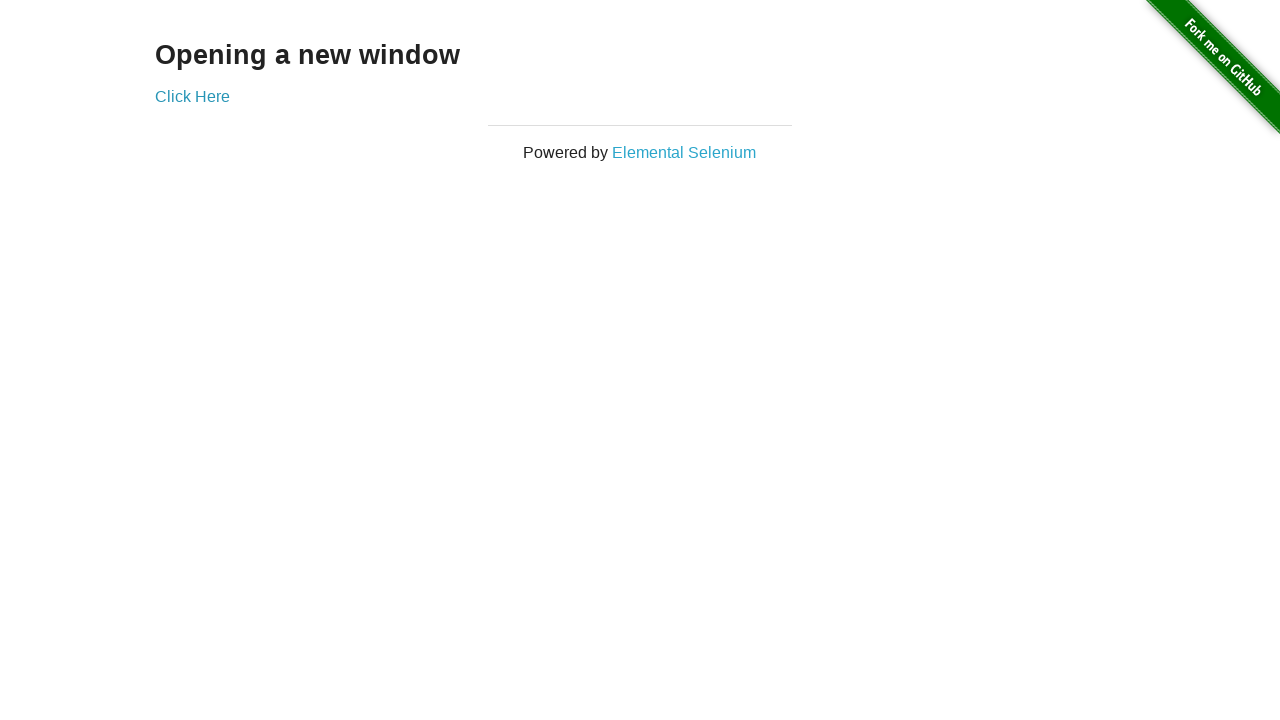

New window opened and captured
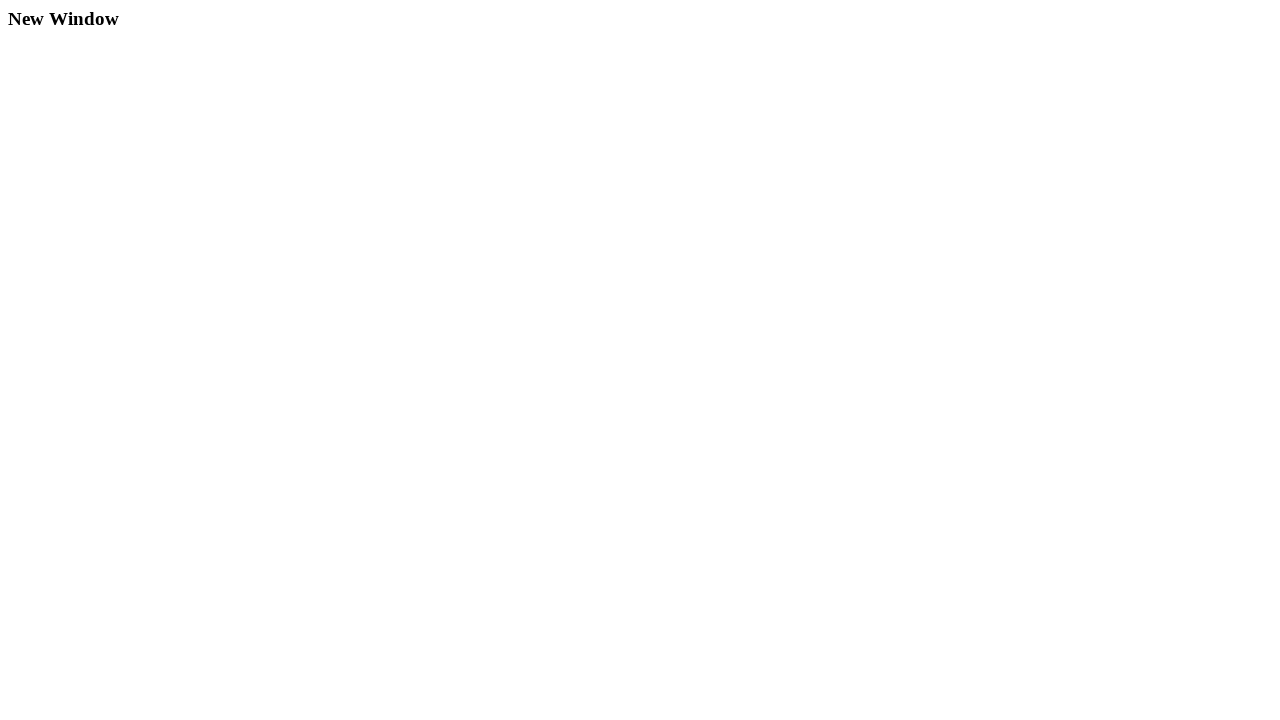

New window page load completed
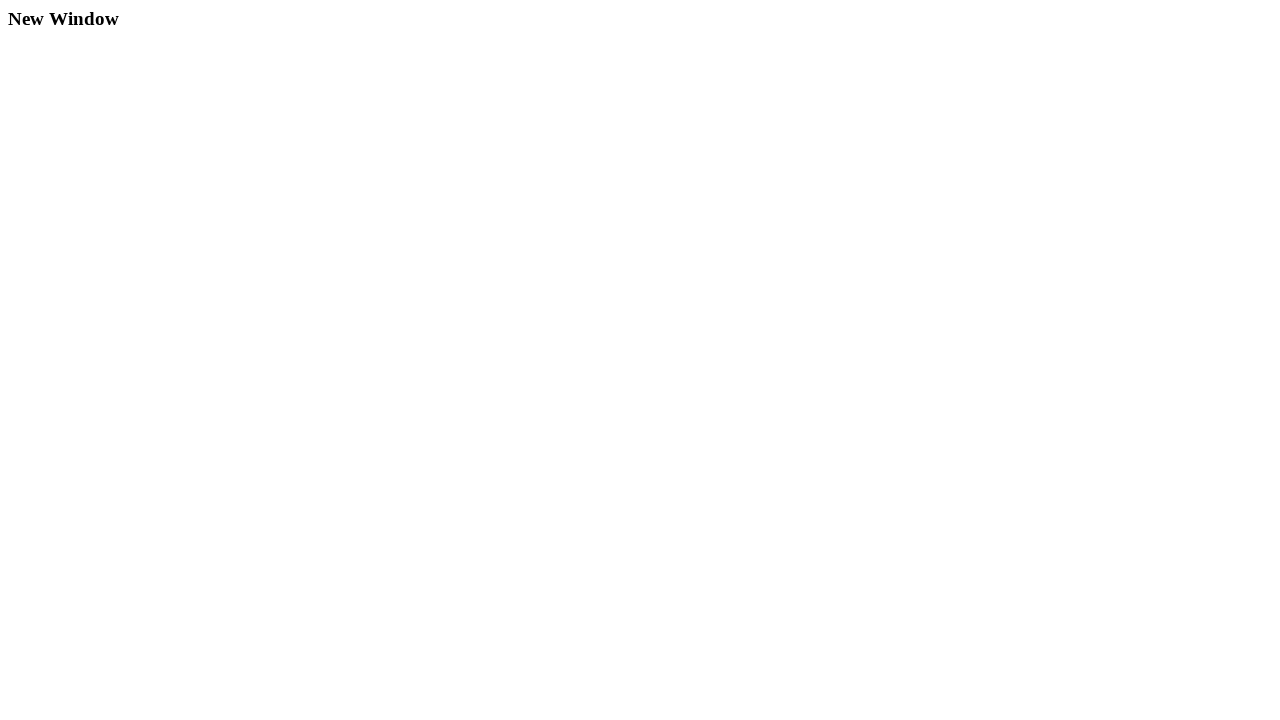

Verified 'New Window' heading text in new window
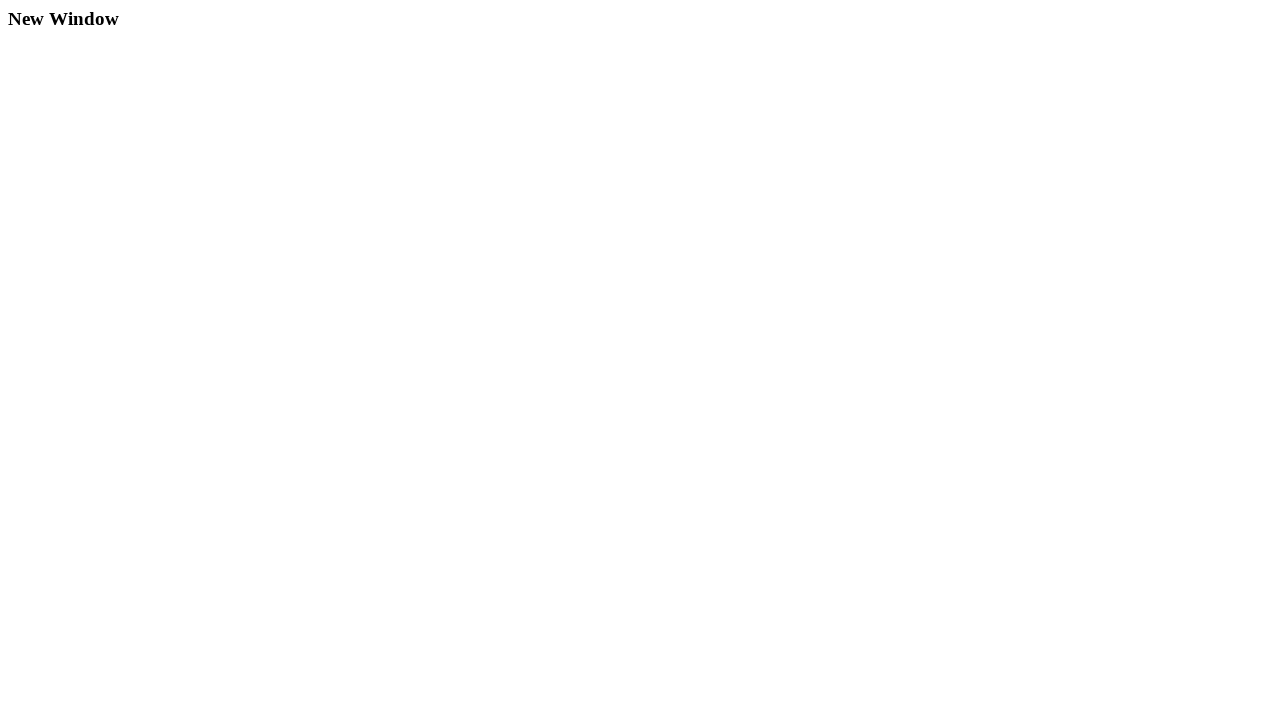

Closed new window
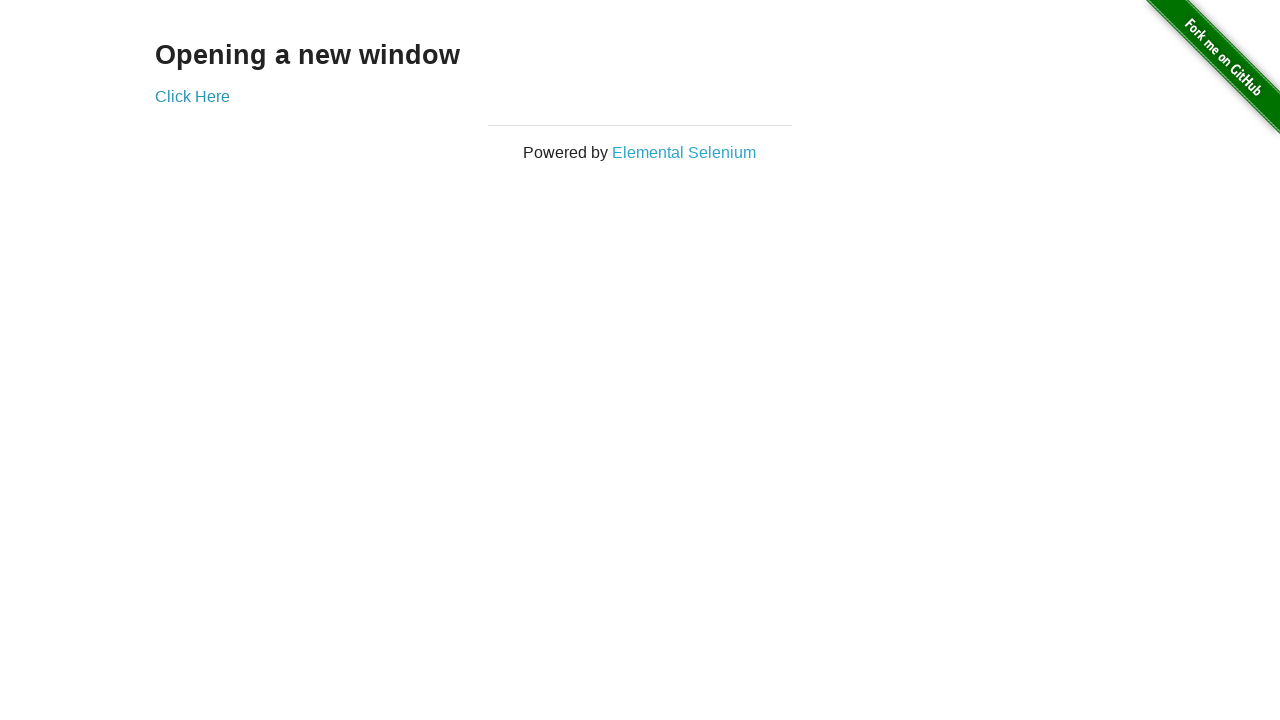

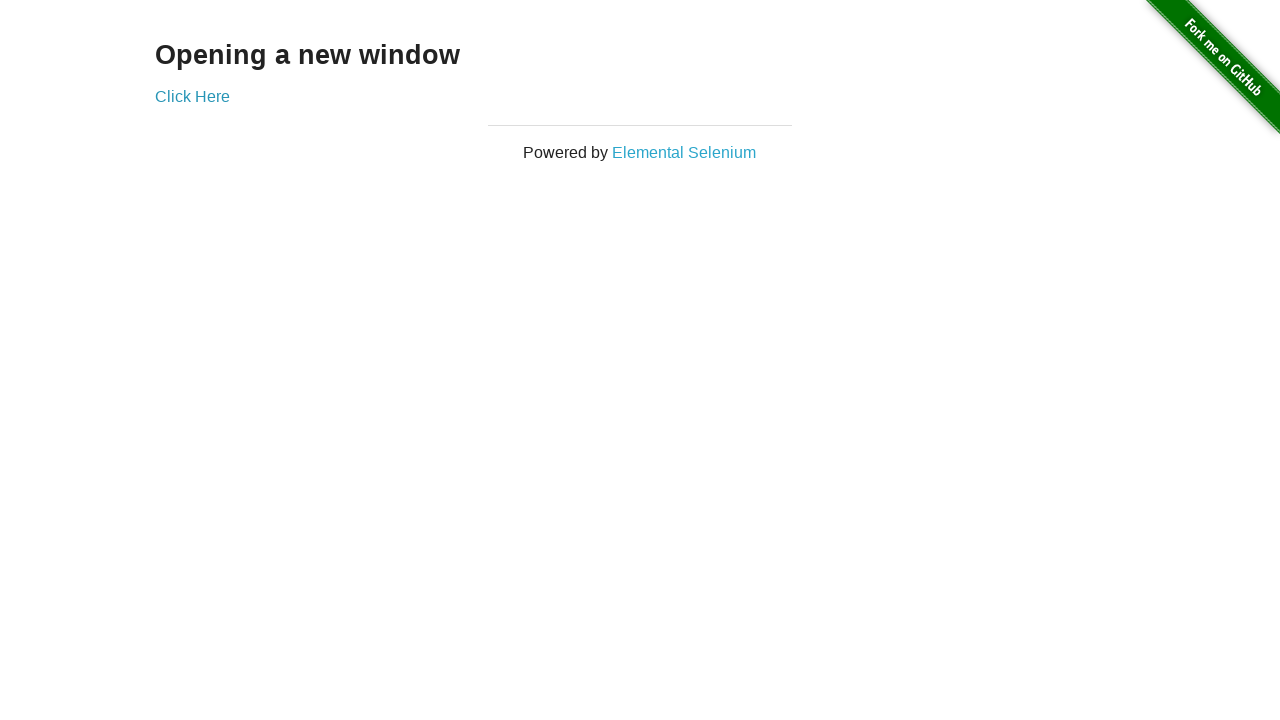